Navigates to Tata CLiQ e-commerce website and verifies the page loads by checking that the page title and URL are accessible.

Starting URL: https://tatacliq.com

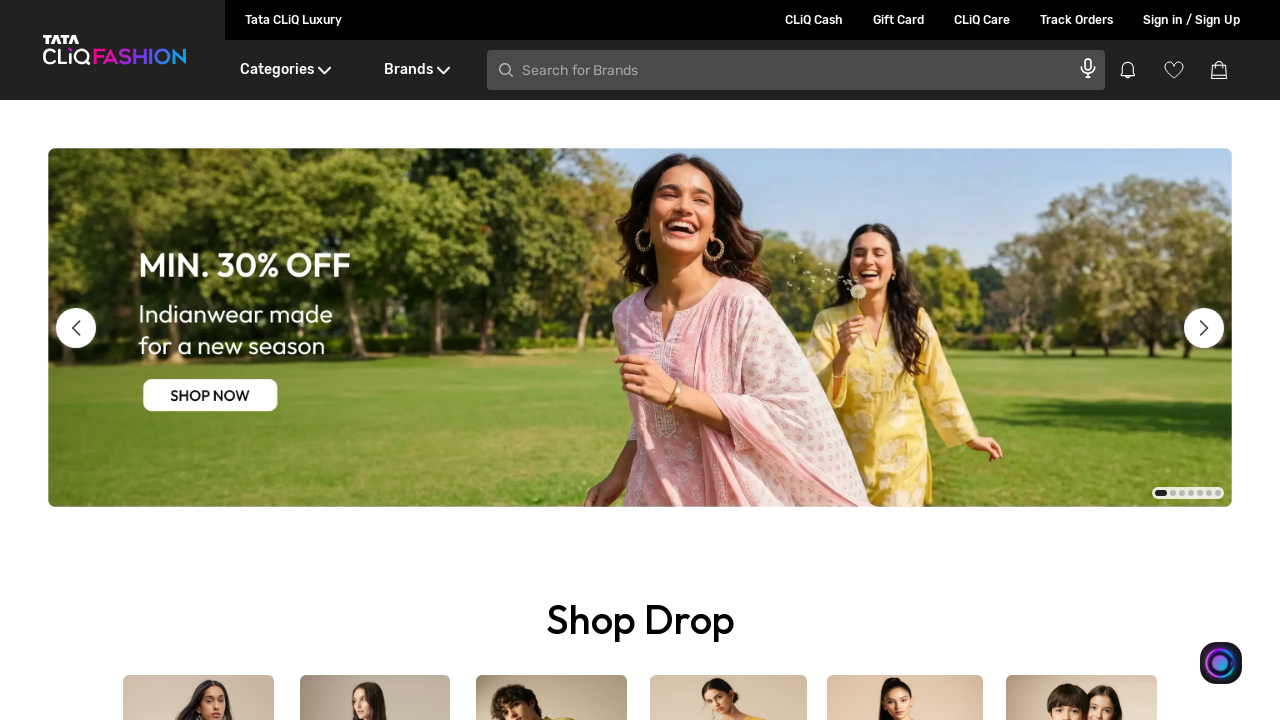

Waited for page to reach domcontentloaded state
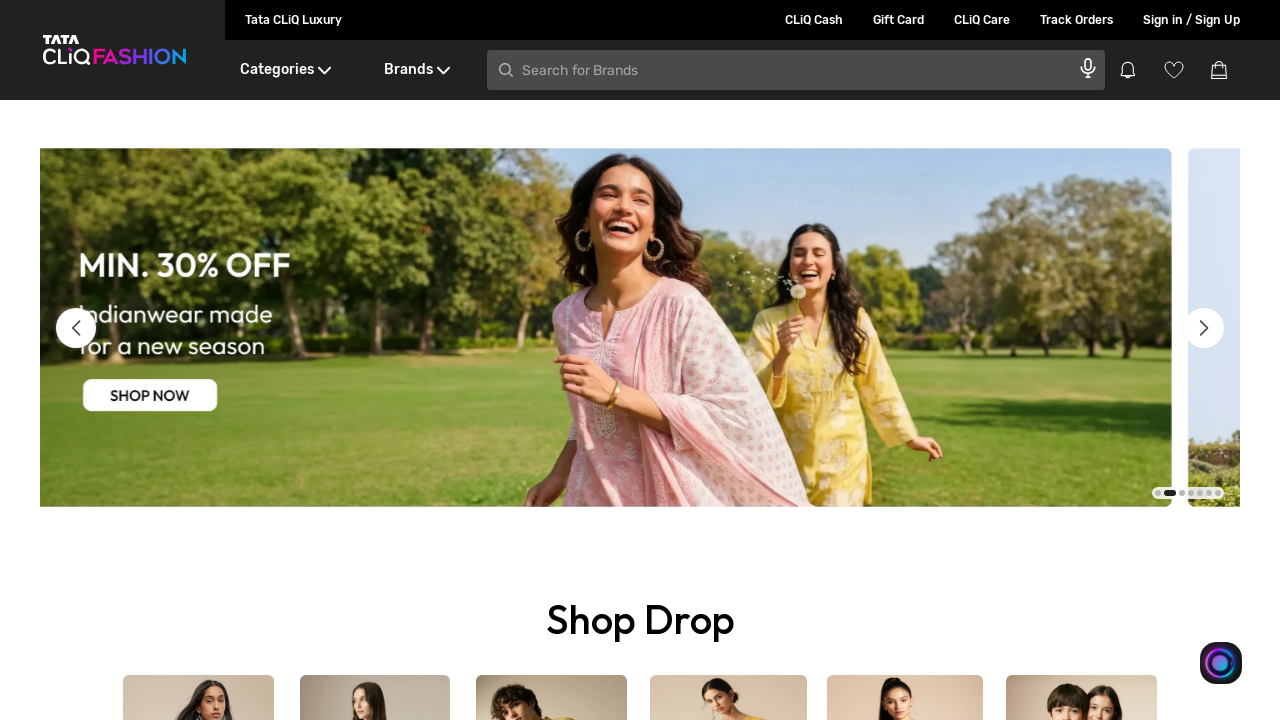

Retrieved page title: 'Online Fashion & Lifestyle Shopping for Women, Men & Kids in India - Tata CLiQ'
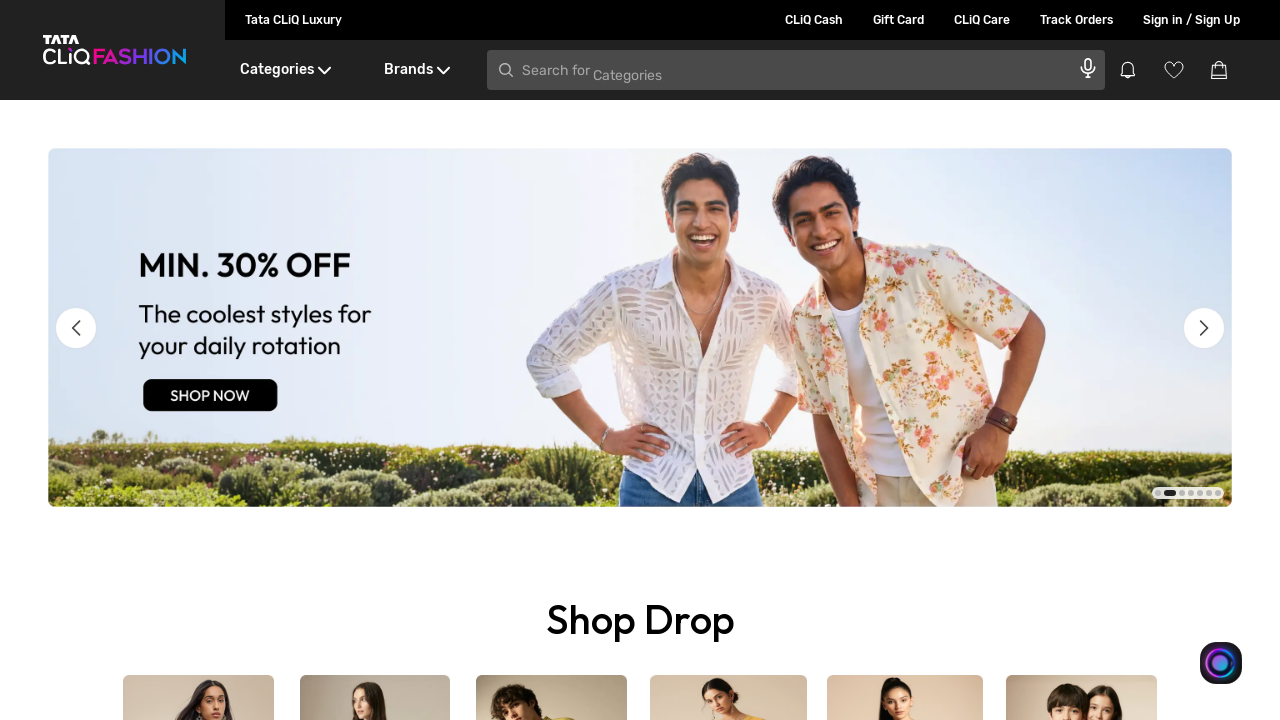

Verified that page title is not empty
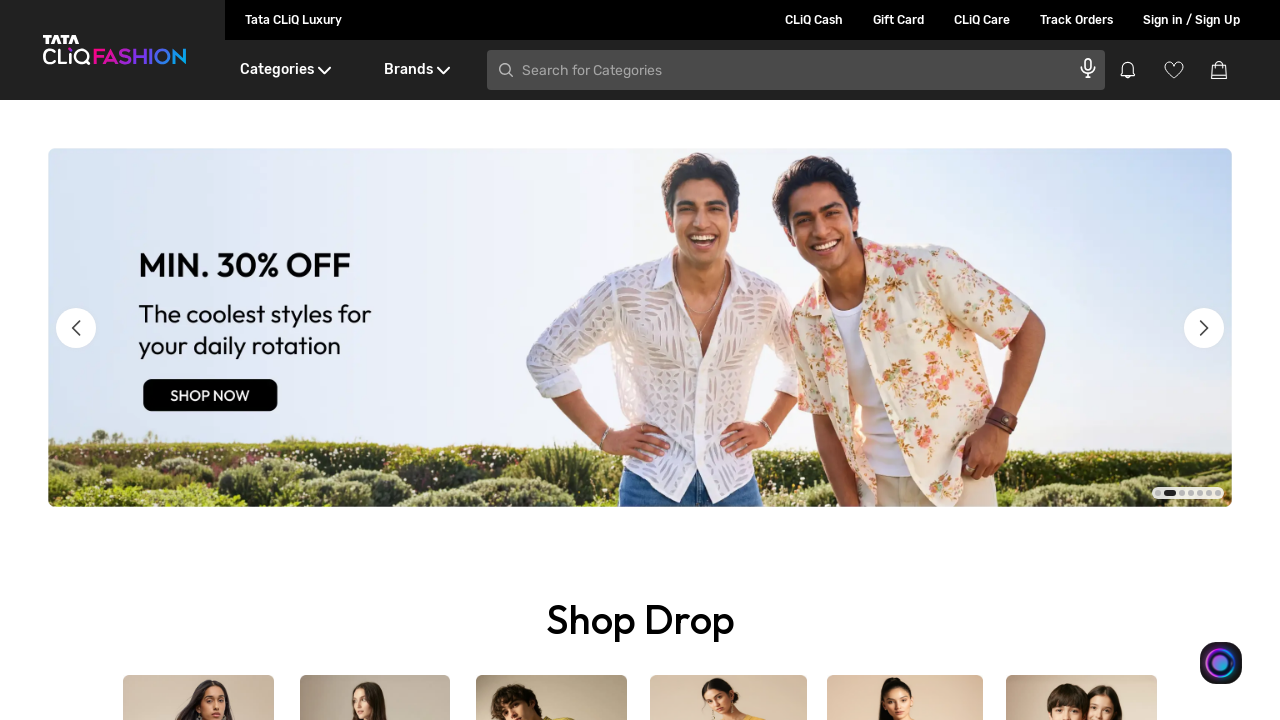

Retrieved current URL: 'https://www.tatacliq.com/'
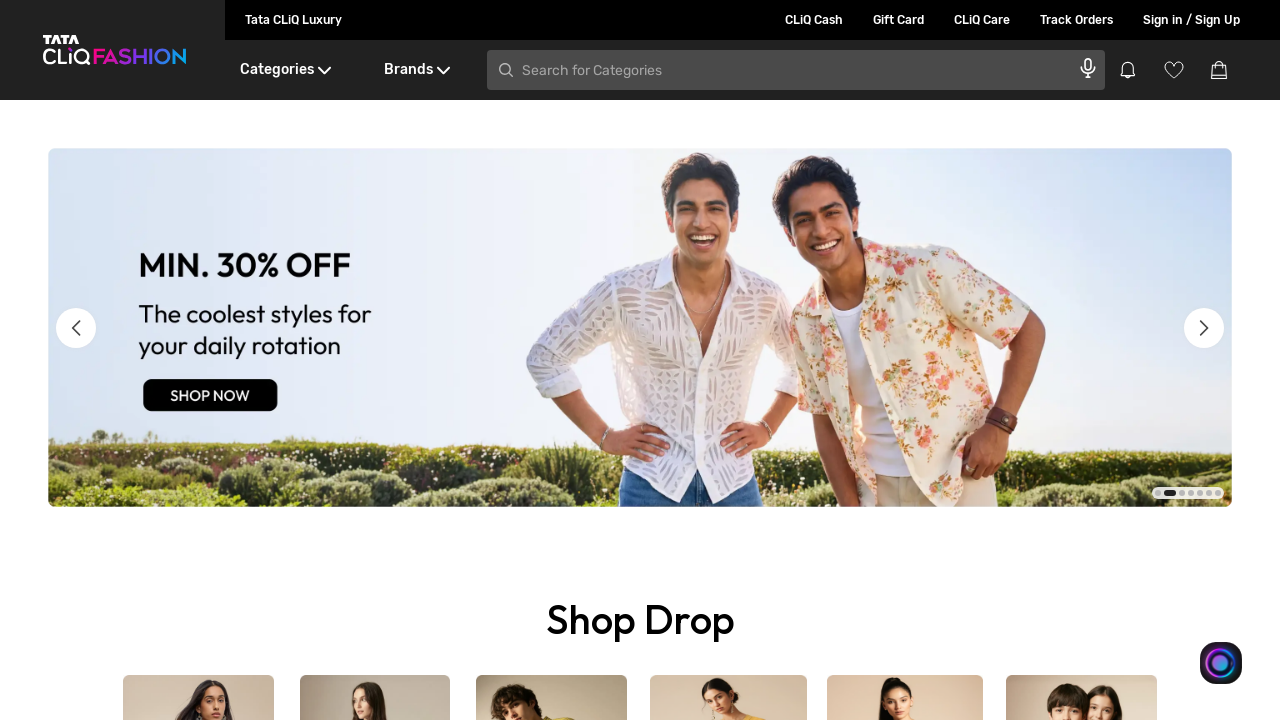

Verified that URL contains 'tatacliq'
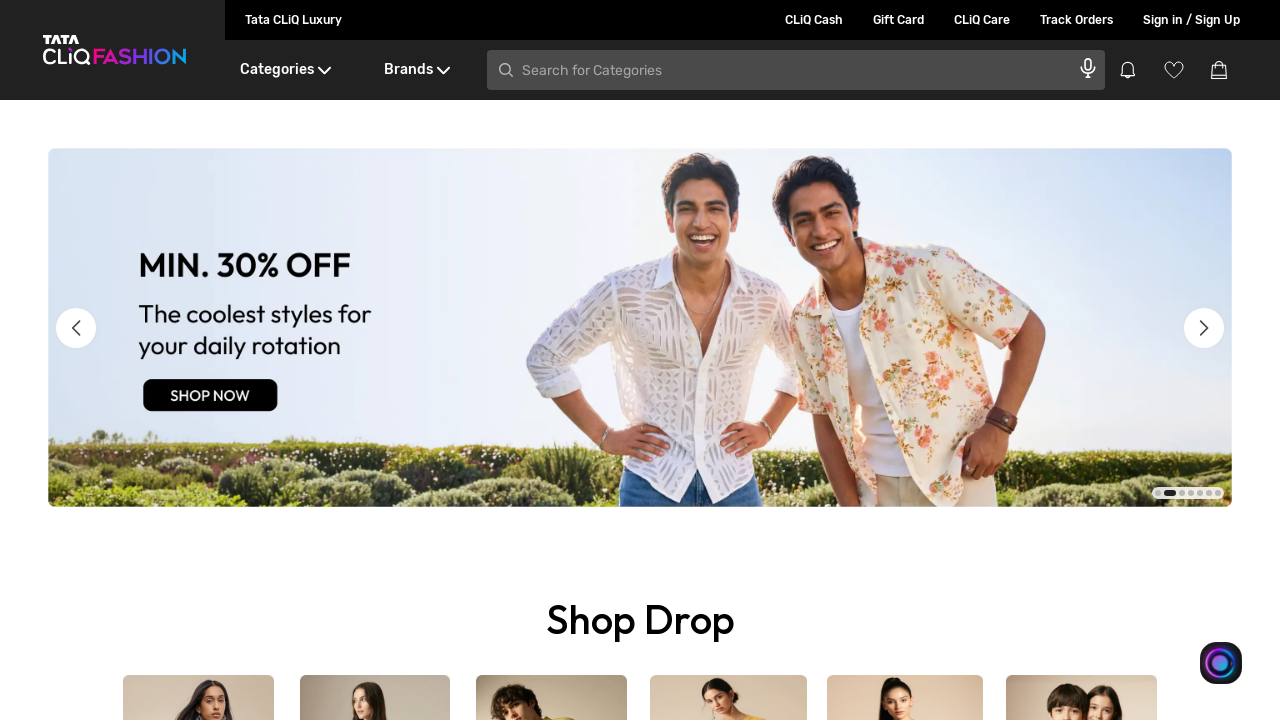

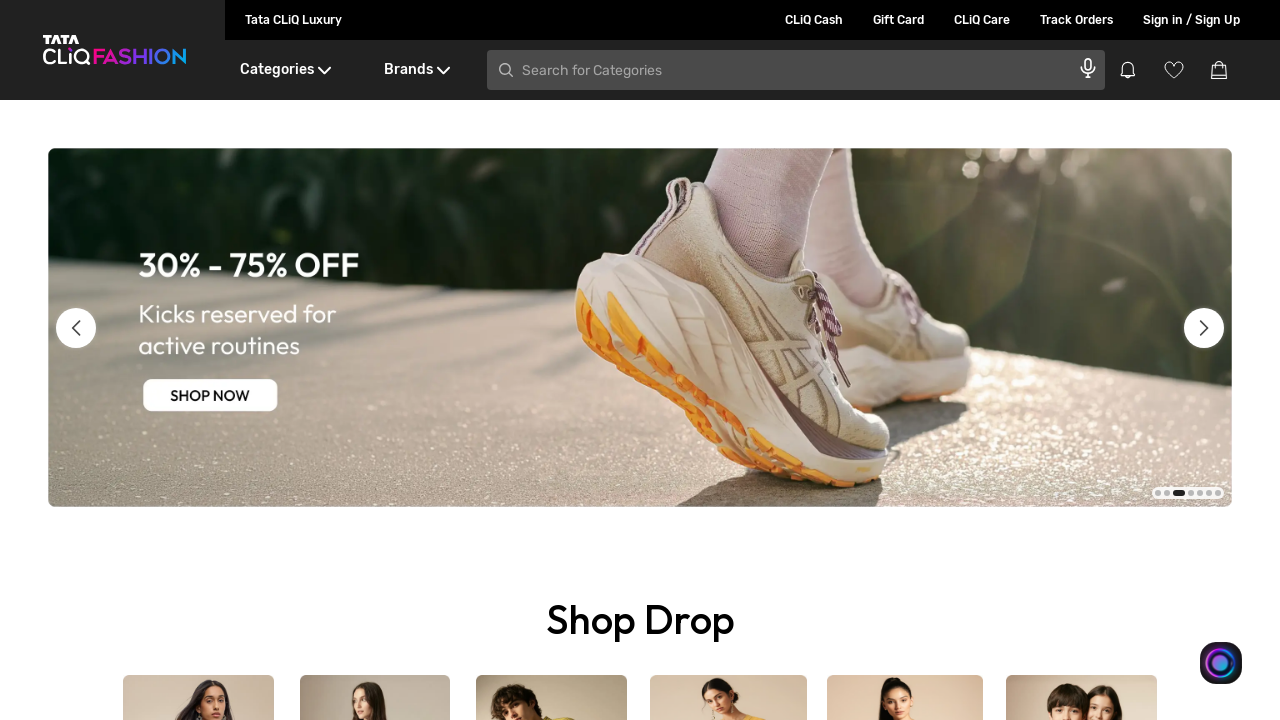